Adds all available products to the shopping cart by clicking all "Add to cart" buttons

Starting URL: https://react-shopping-cart-67954.firebaseapp.com/

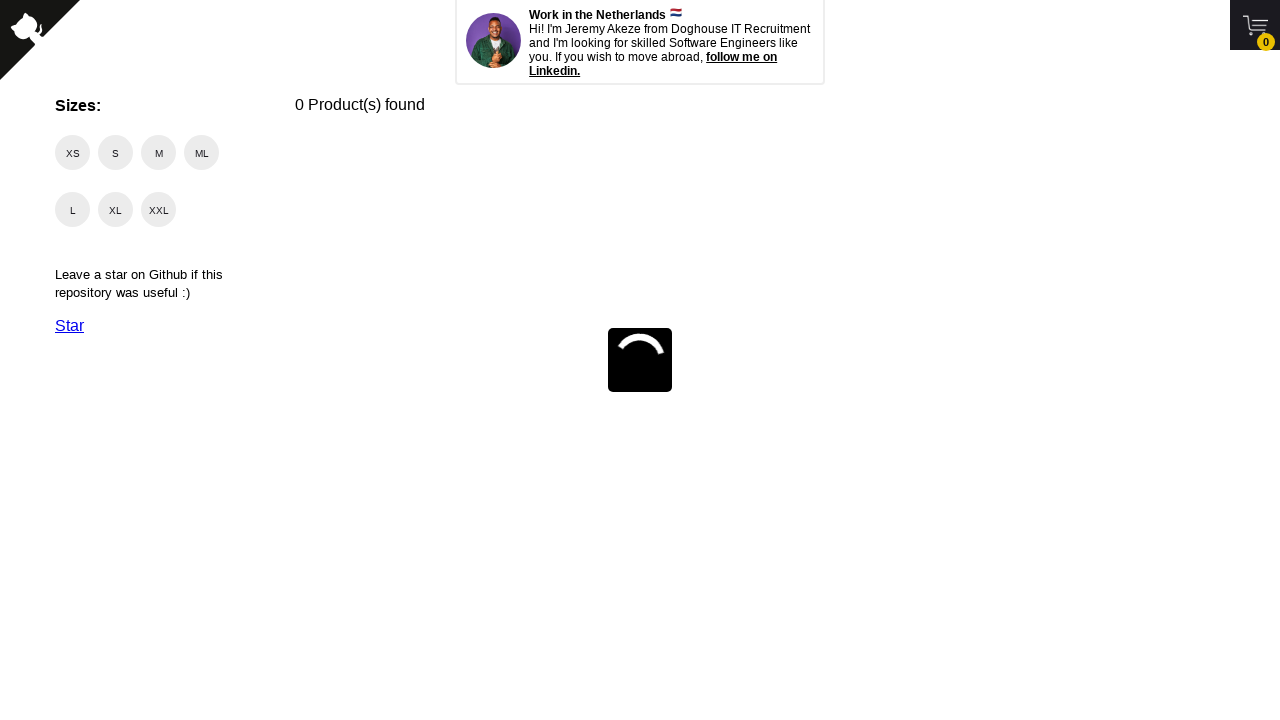

Waited 3 seconds for products to load
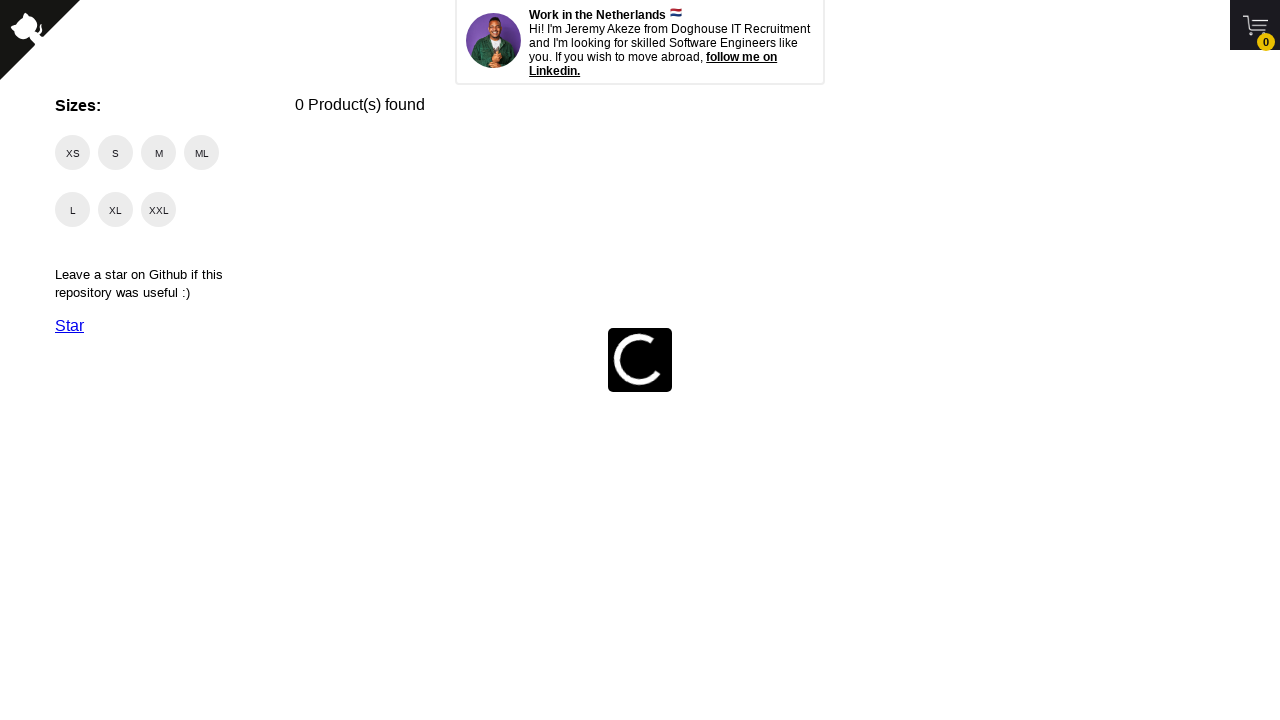

Located all 'Add to cart' buttons on the page
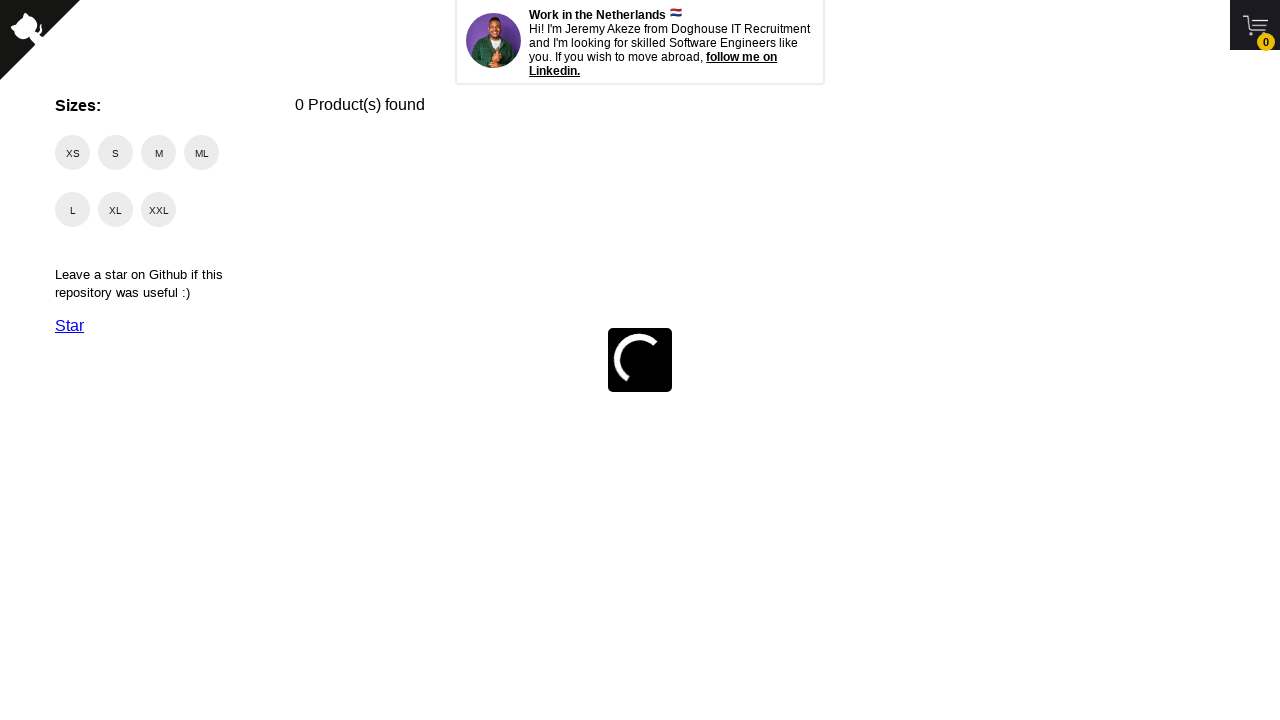

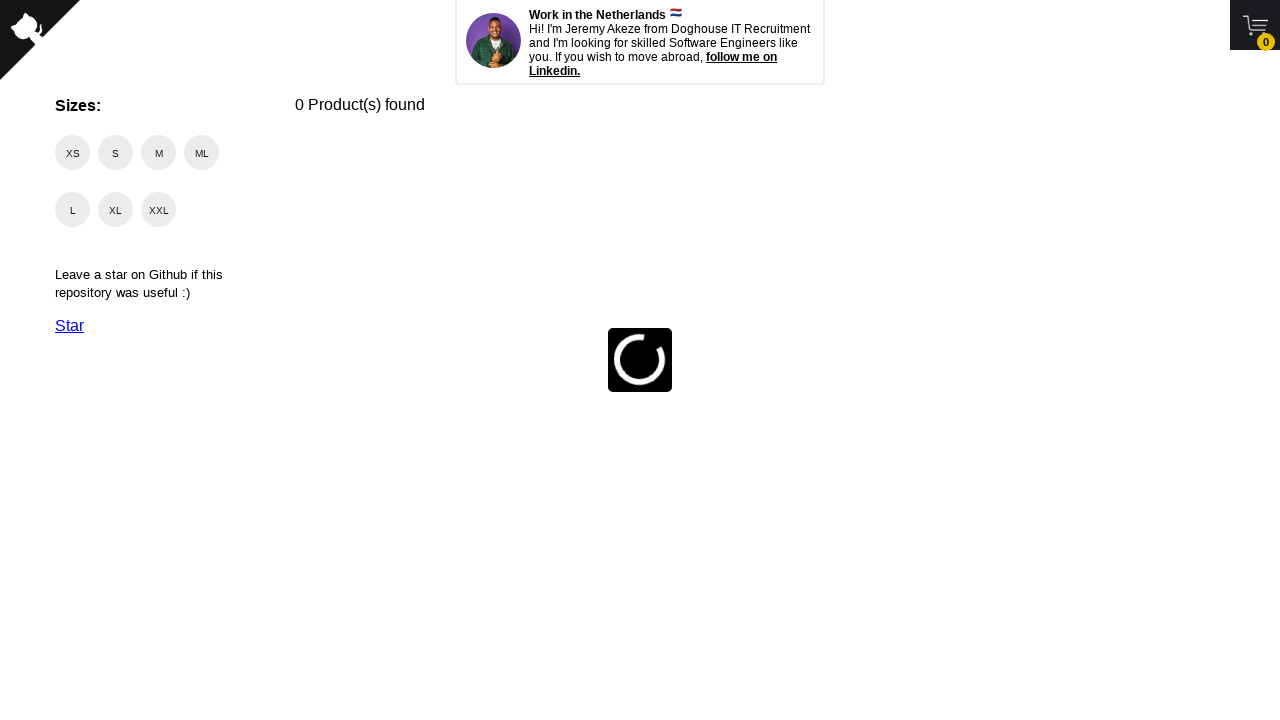